Tests login form validation by entering username, entering then clearing password, clicking login, and verifying the "Password is required" error message appears

Starting URL: https://www.saucedemo.com/

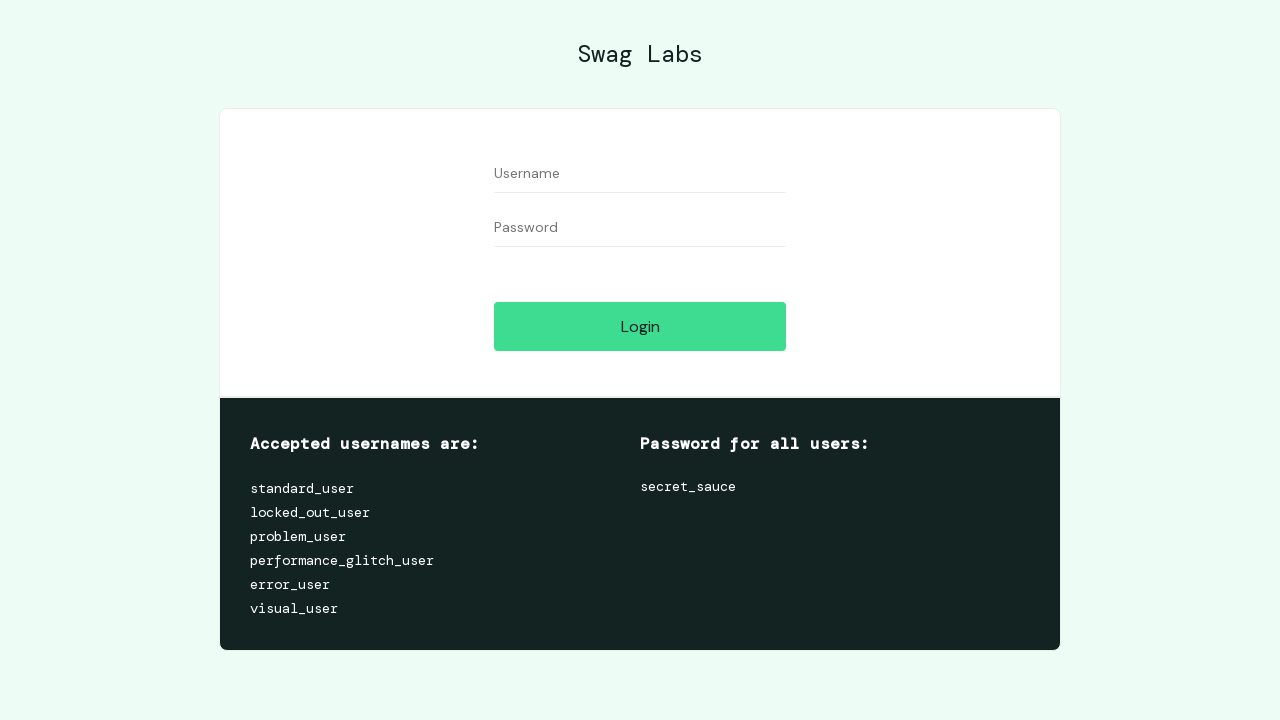

Entered username 'standard_user' into the username field on //input[@id='user-name']
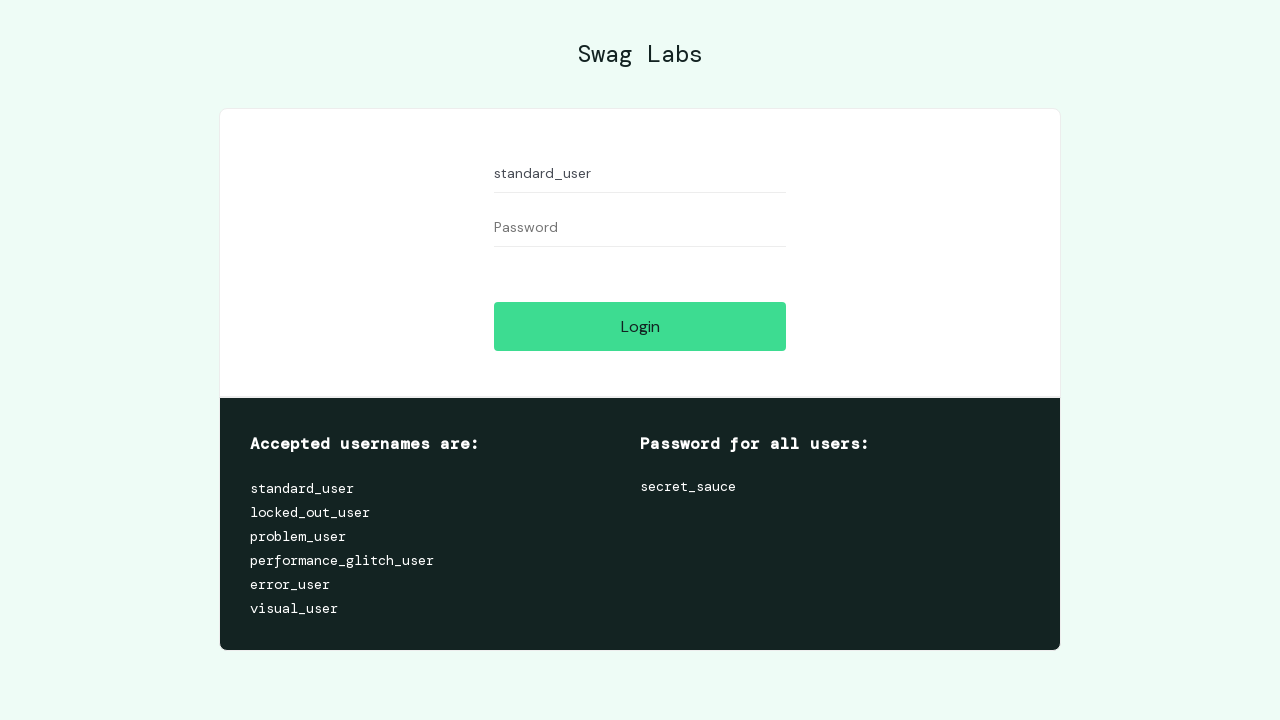

Entered password 'secret_sauce' into the password field on //input[@id='password']
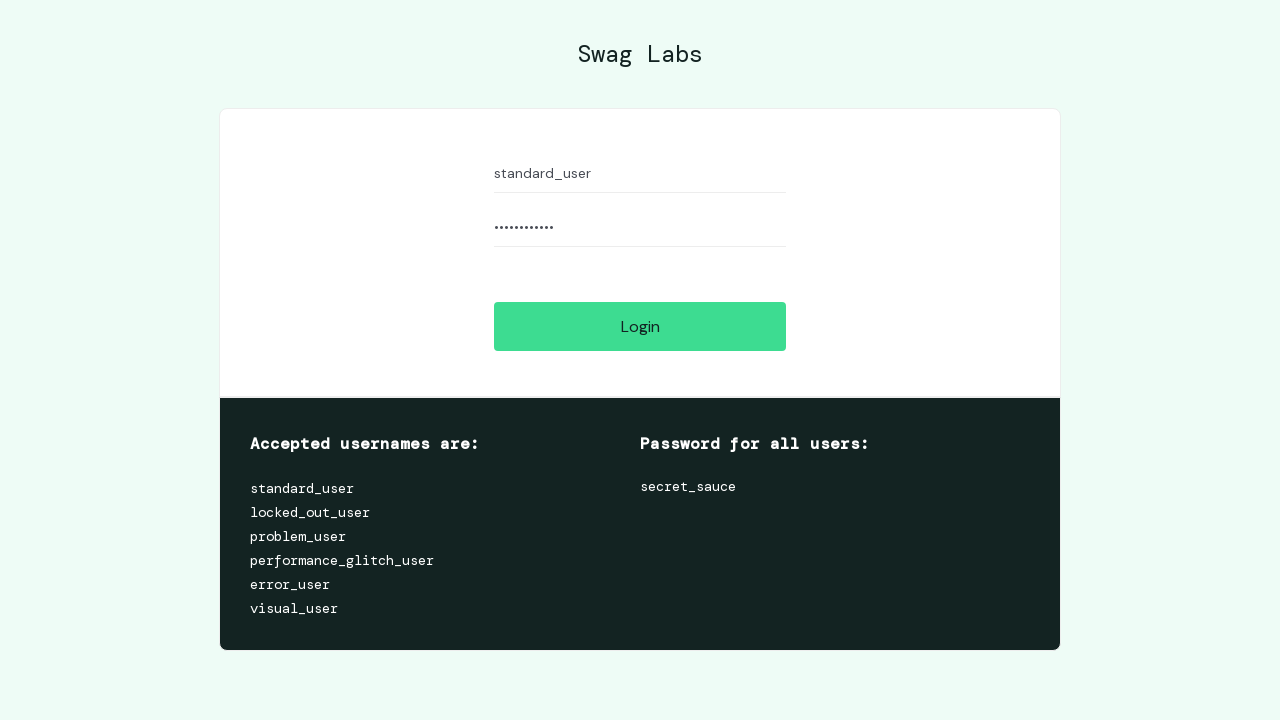

Cleared the password field on //input[@id='password']
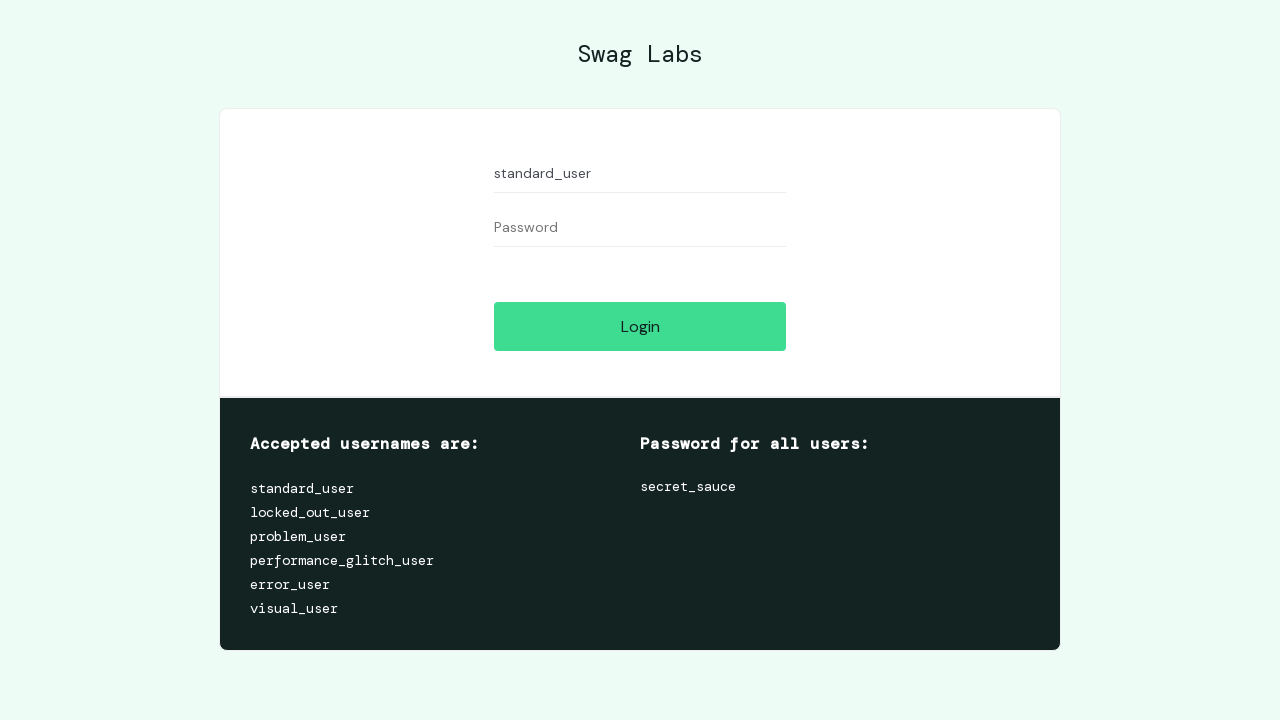

Clicked the login button at (640, 326) on xpath=//input[@id='login-button']
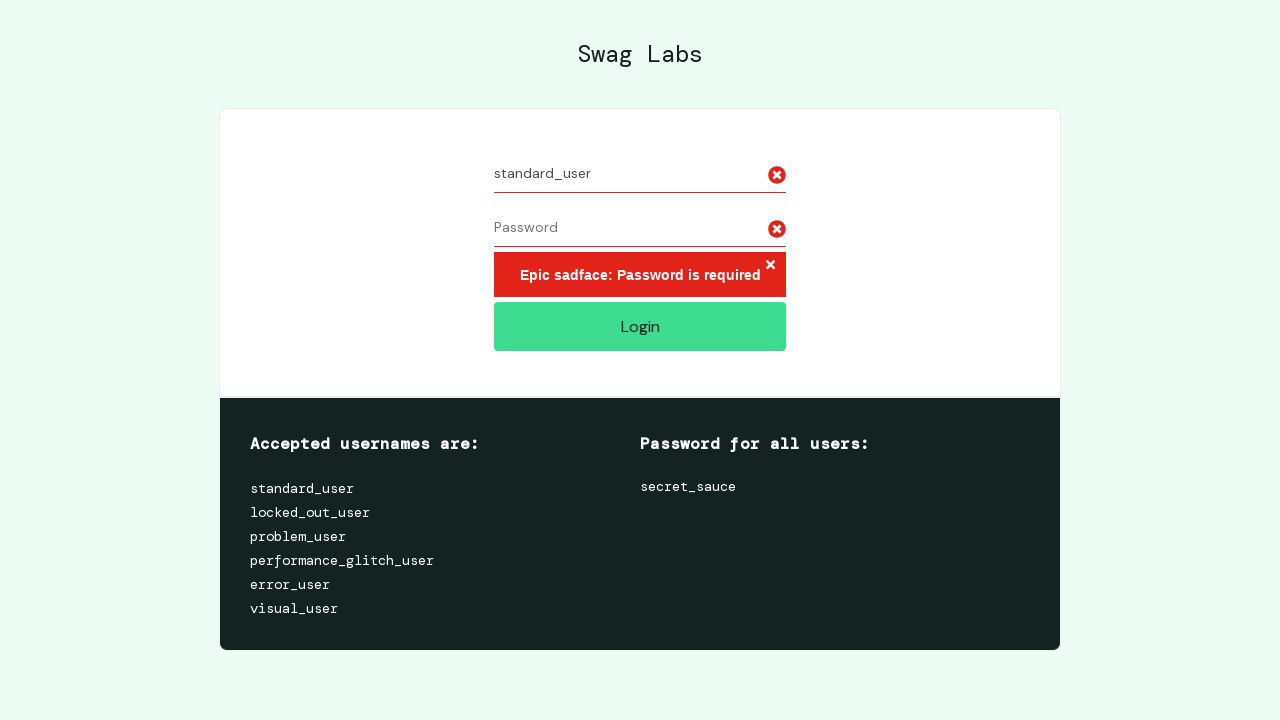

Error message element appeared on the page
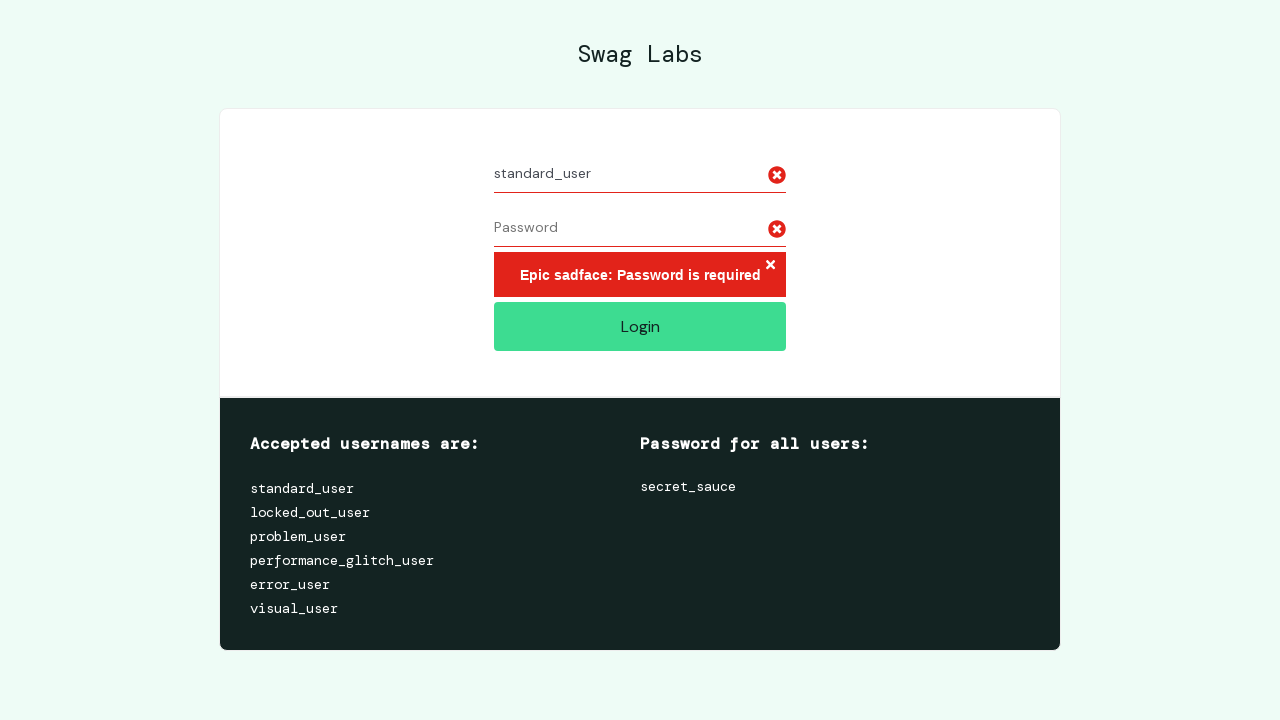

Retrieved error message text content
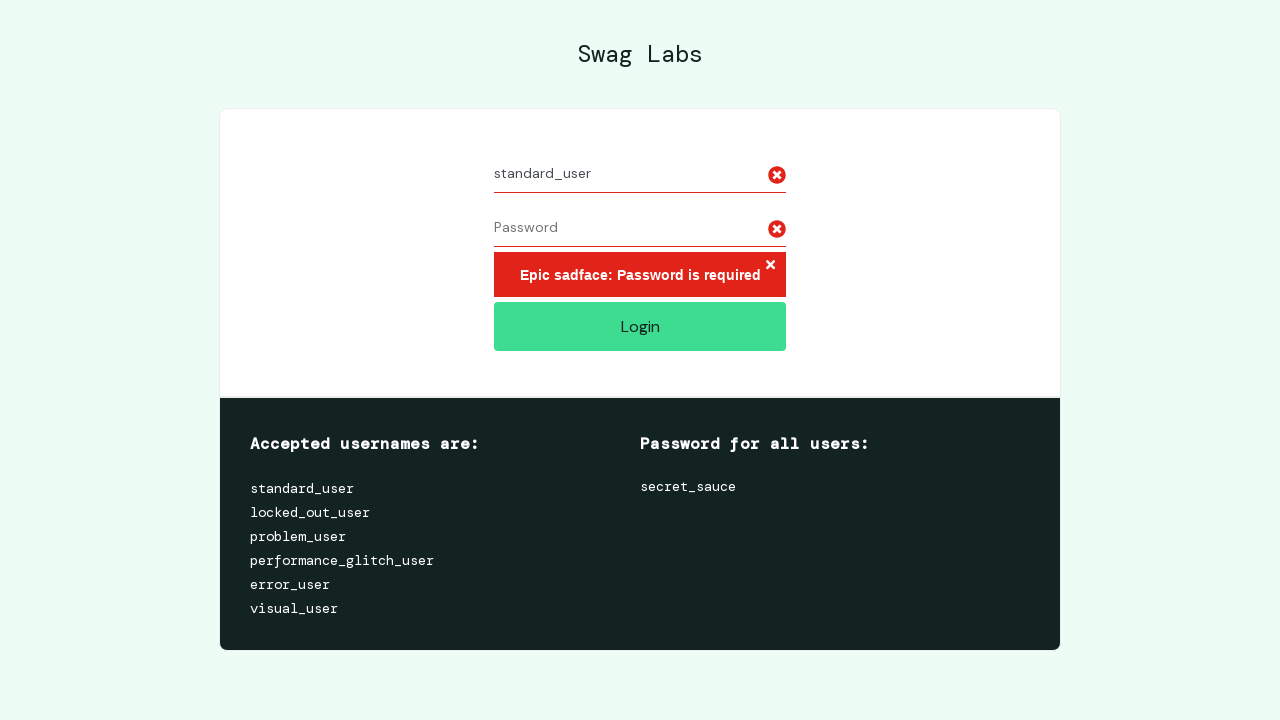

Verified that 'Password is required' error message is displayed
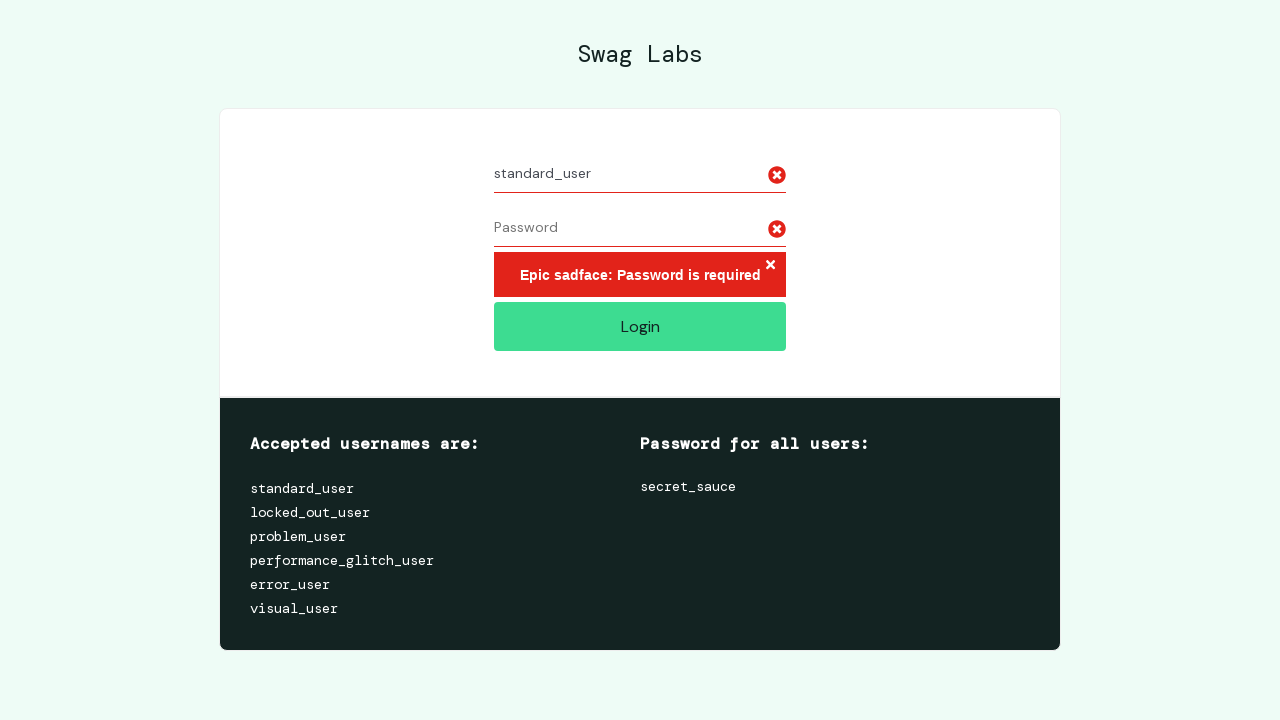

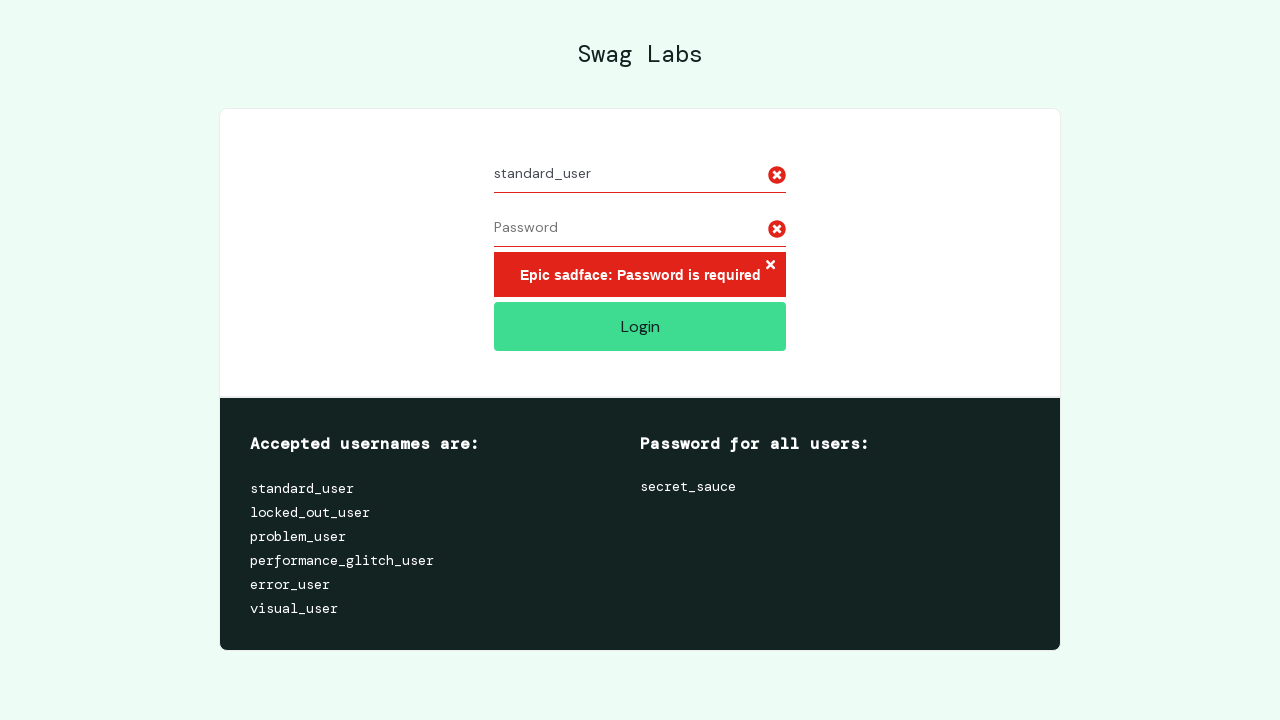